Tests a jQuery ComboTree dropdown by clicking on the Multi Selection input to open it, then iterating through dropdown items and clicking them until reaching "choice 6"

Starting URL: https://www.jqueryscript.net/demo/Drop-Down-Combo-Tree/

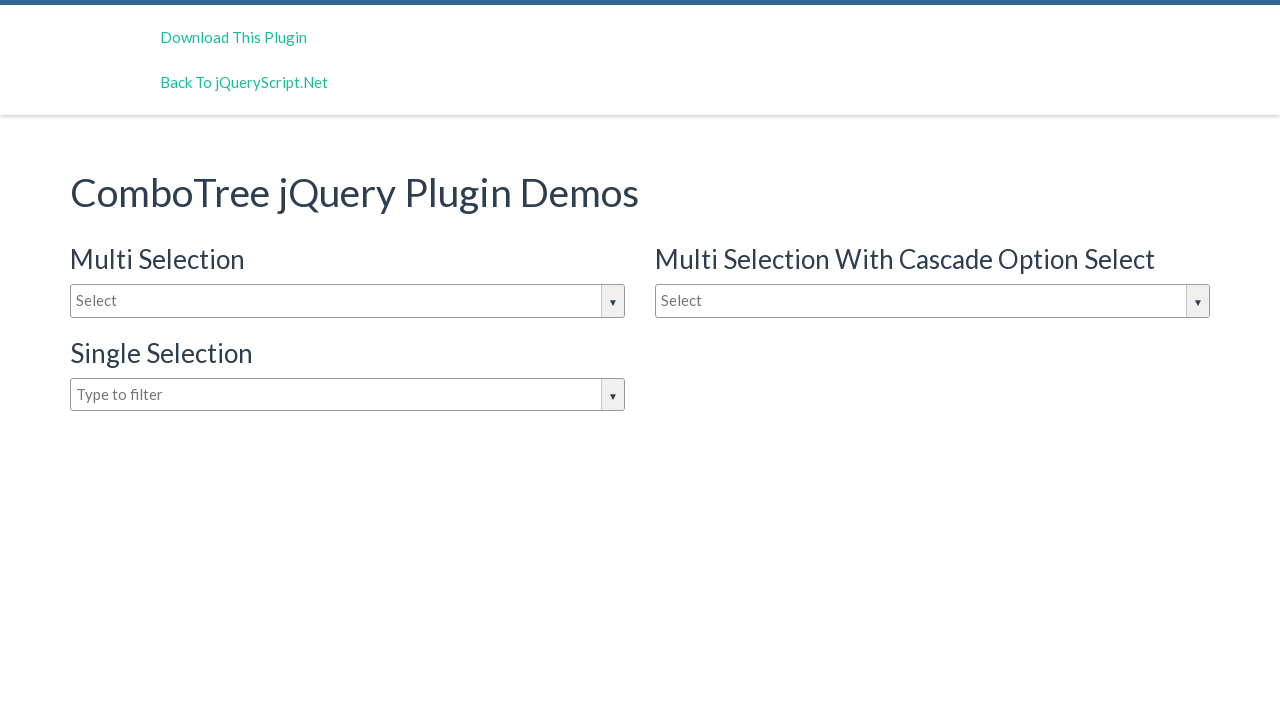

Clicked on Multi Selection input to open dropdown at (348, 301) on input#justAnInputBox
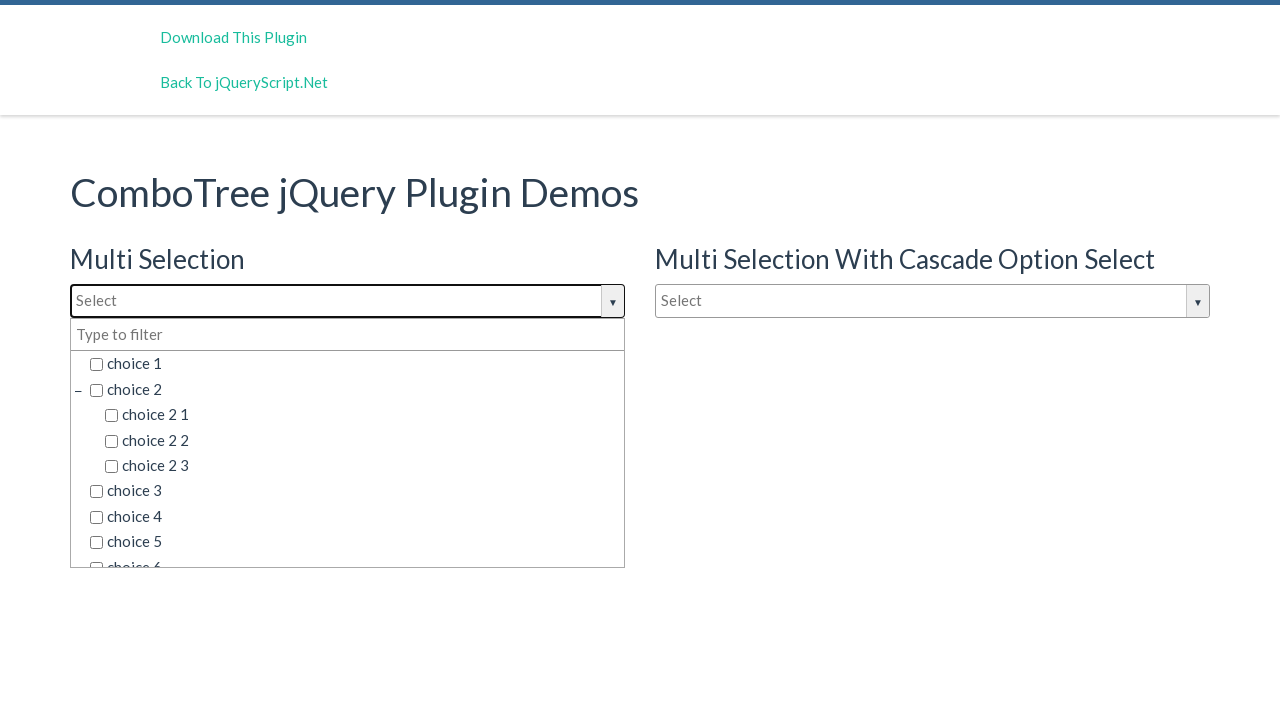

Dropdown items loaded and visible
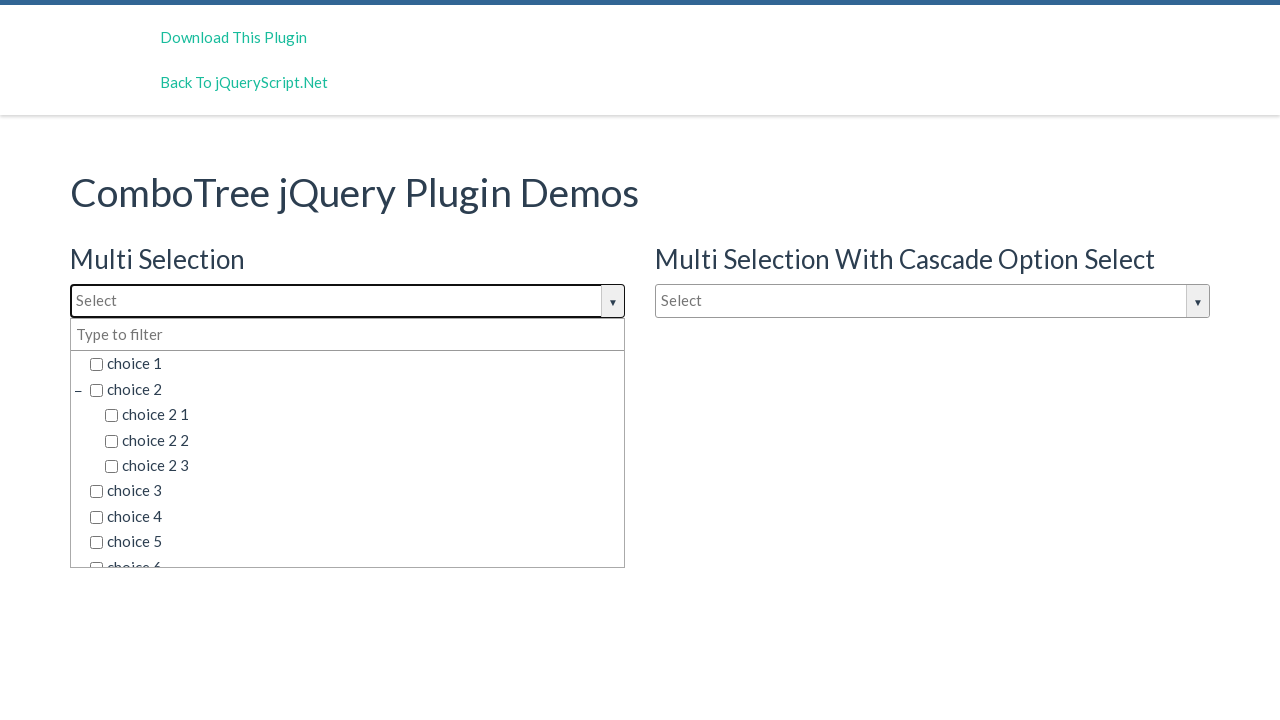

Retrieved all dropdown items from the ComboTree
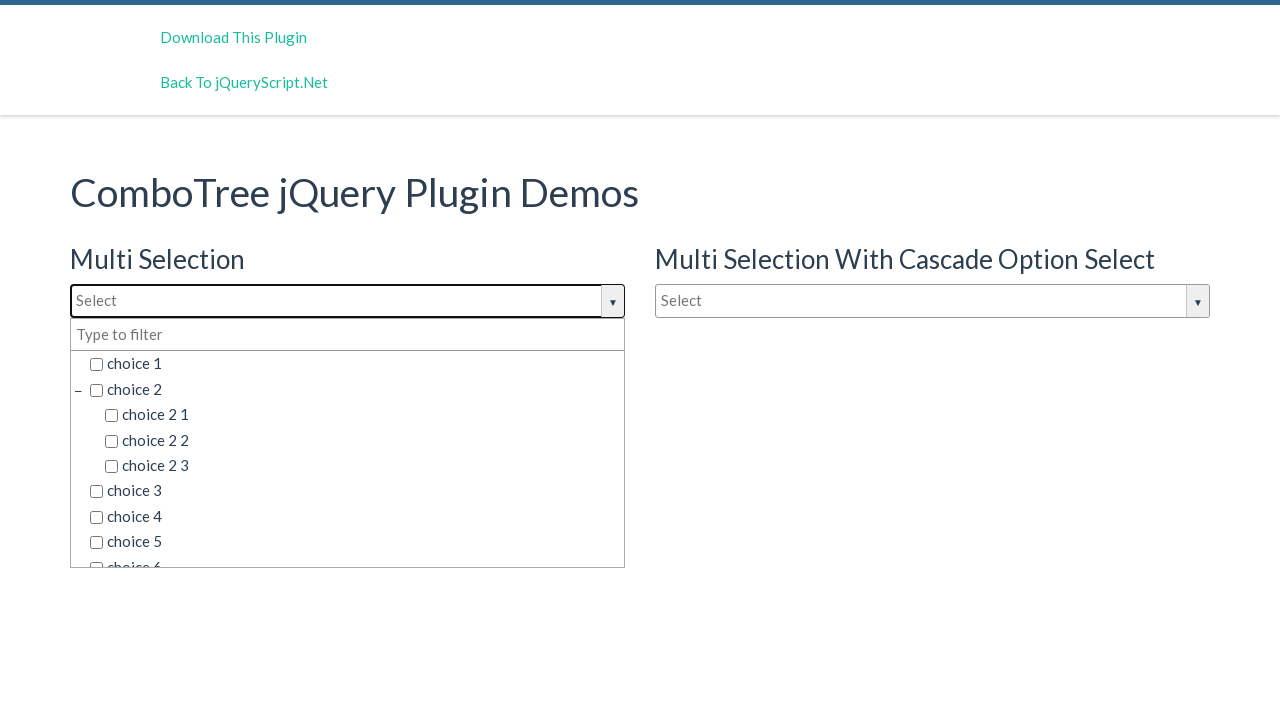

Clicked dropdown item: choice 1 at (355, 364) on span.comboTreeItemTitle >> nth=0
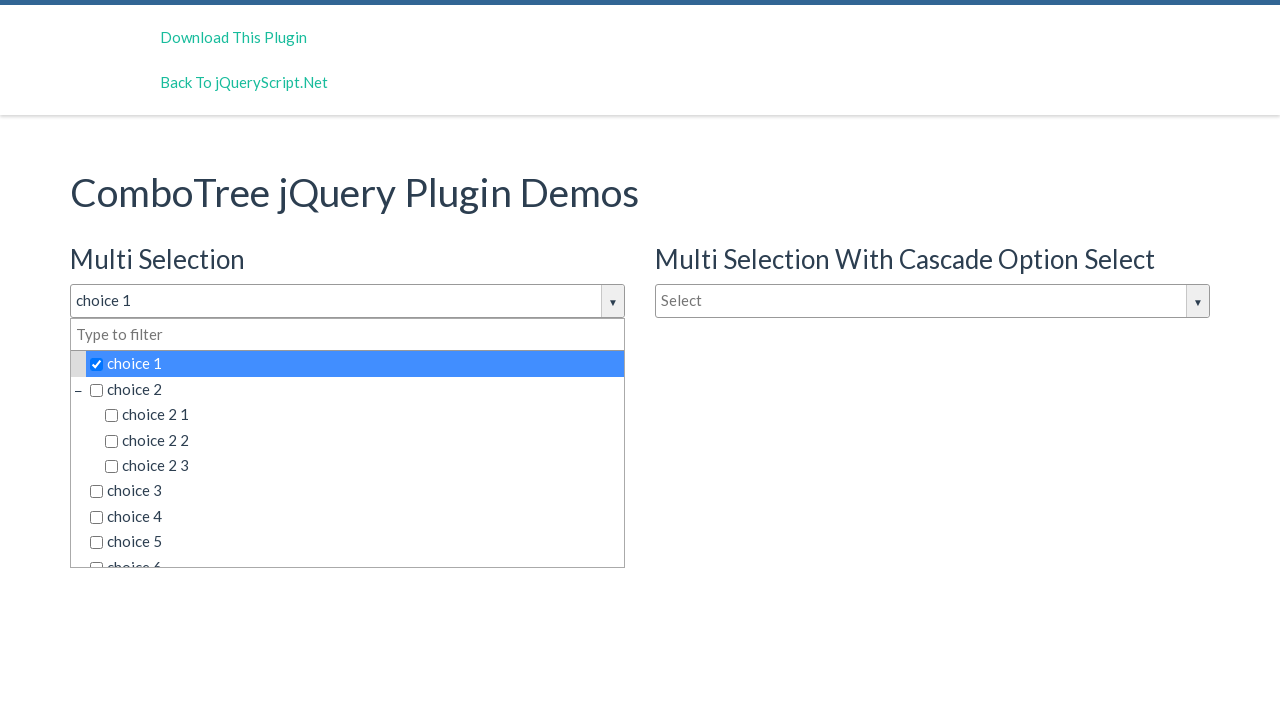

Clicked dropdown item: choice 2 at (355, 389) on span.comboTreeItemTitle >> nth=1
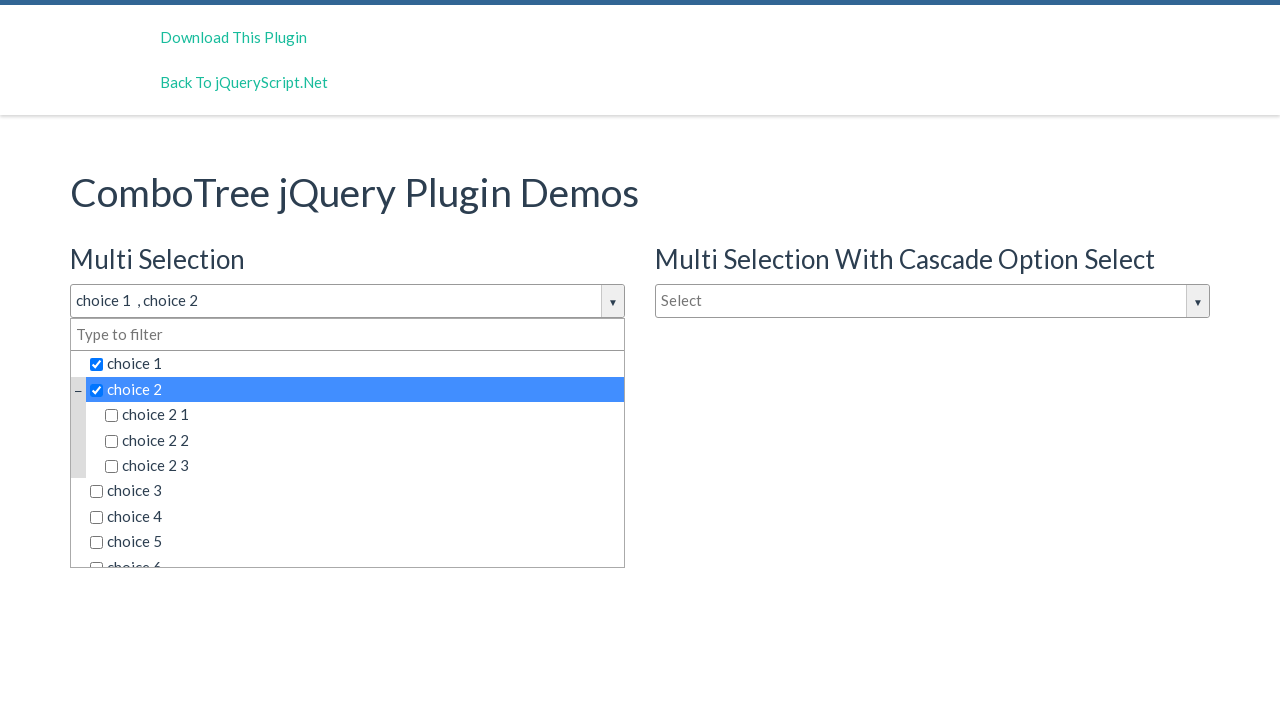

Clicked dropdown item: choice 2 1 at (362, 415) on span.comboTreeItemTitle >> nth=2
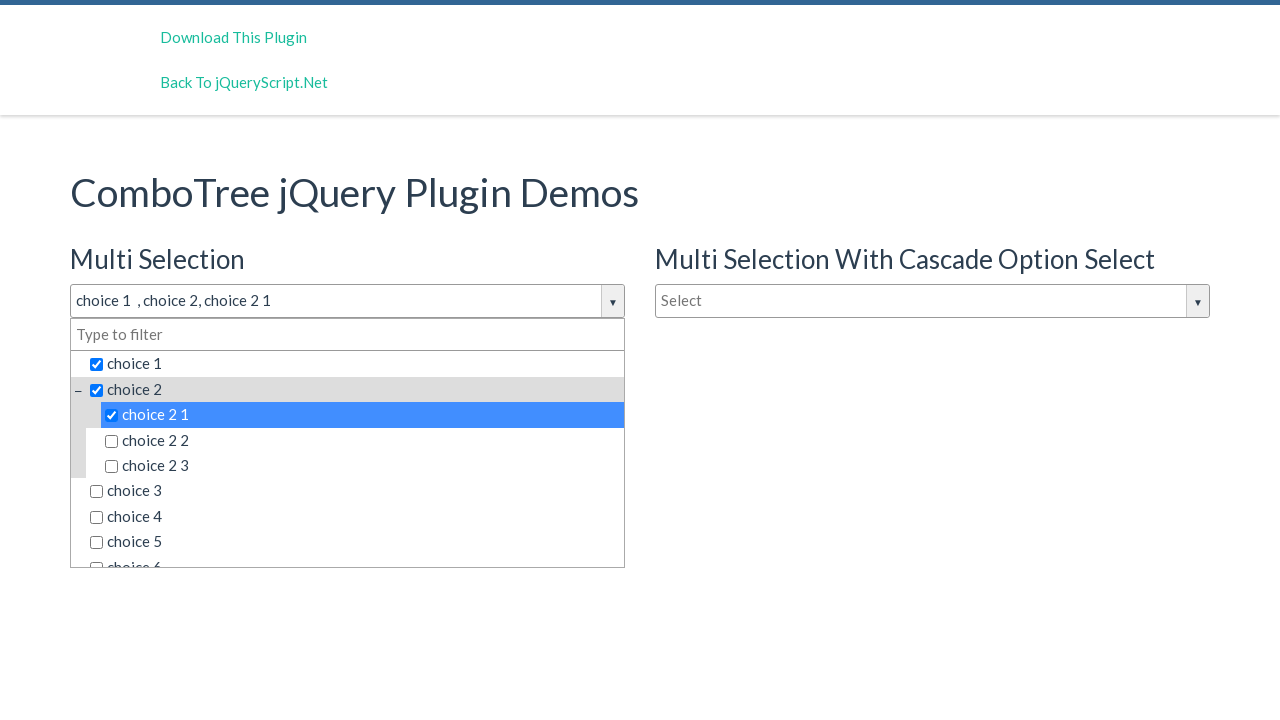

Clicked dropdown item: choice 2 2 at (362, 440) on span.comboTreeItemTitle >> nth=3
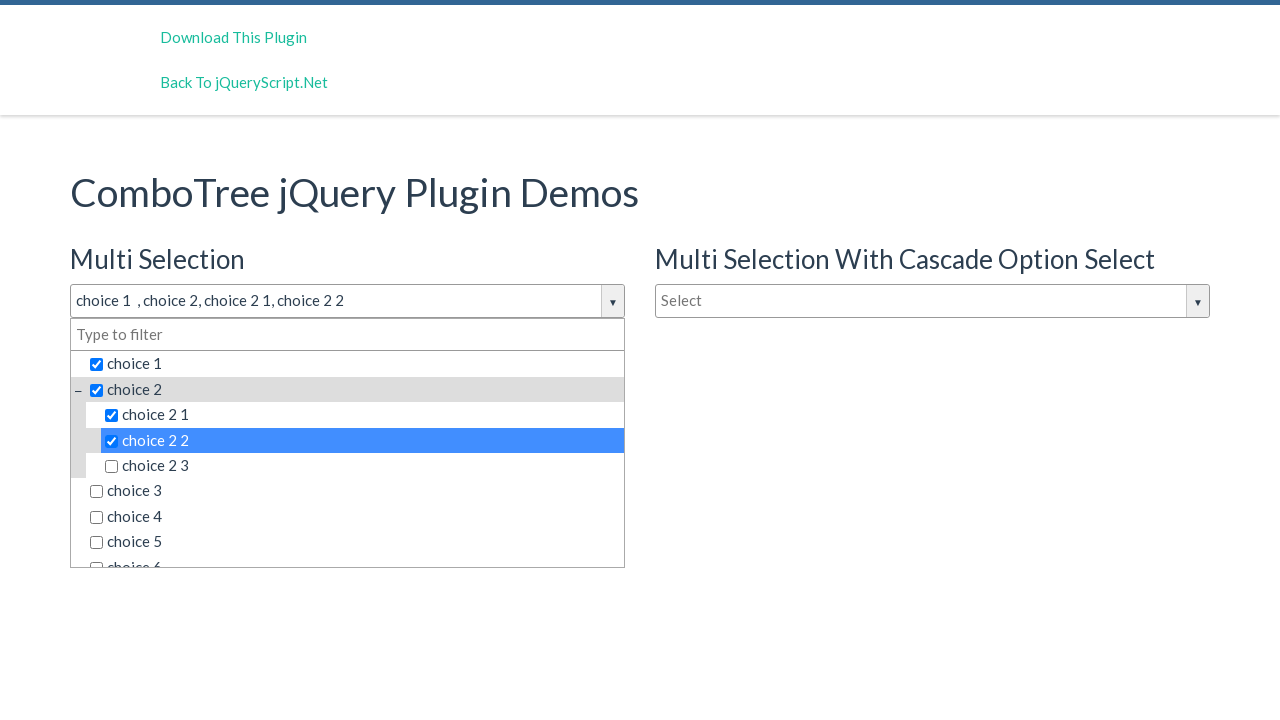

Clicked dropdown item: choice 2 3 at (362, 466) on span.comboTreeItemTitle >> nth=4
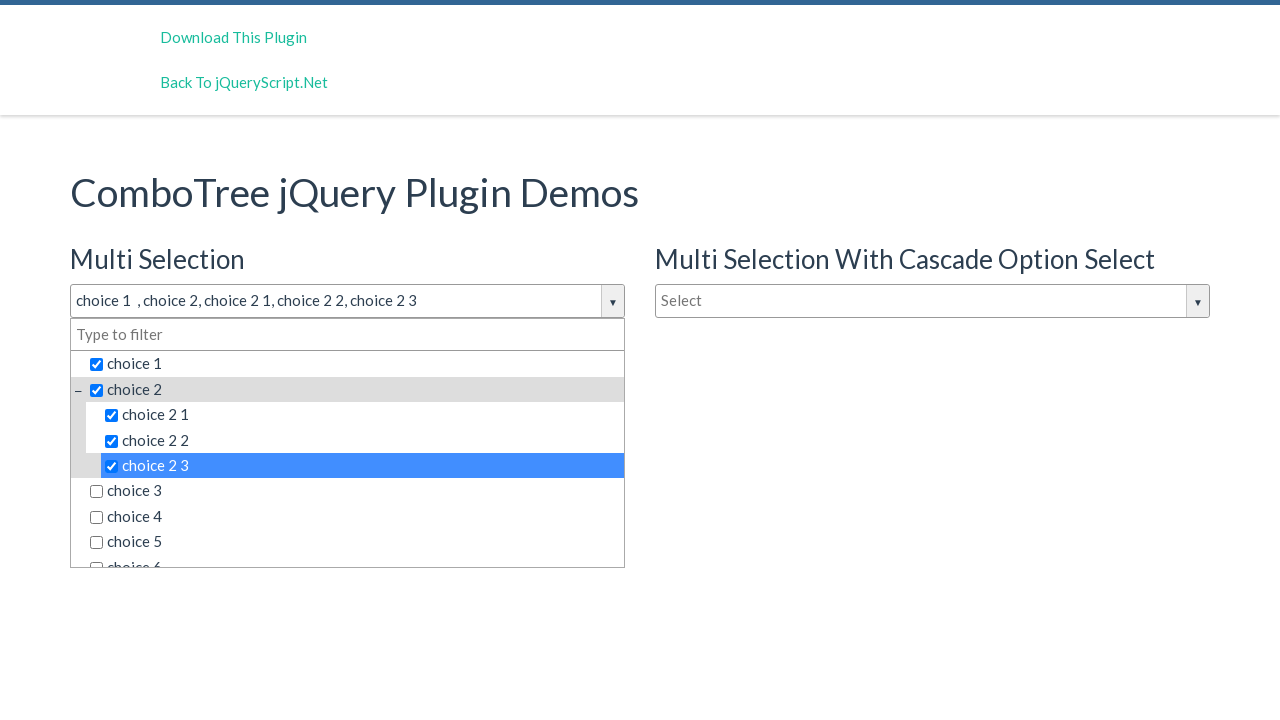

Clicked dropdown item: choice 3 at (355, 491) on span.comboTreeItemTitle >> nth=5
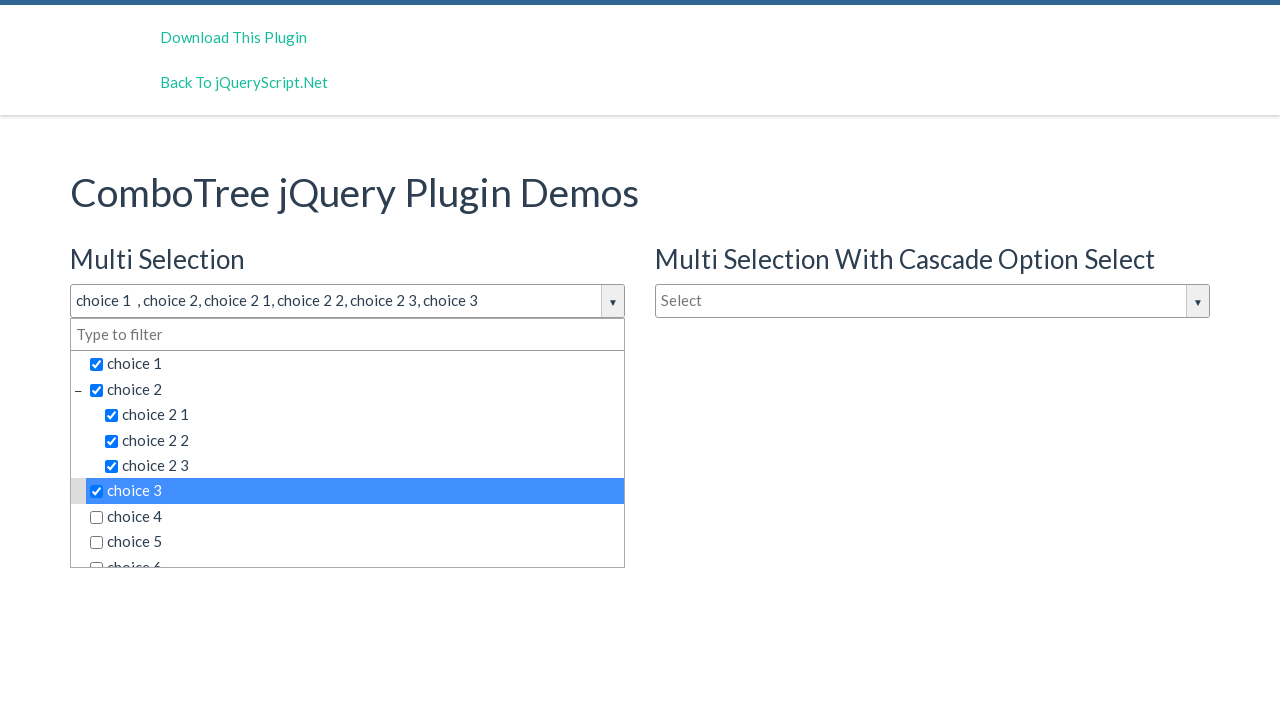

Clicked dropdown item: choice 4 at (355, 517) on span.comboTreeItemTitle >> nth=6
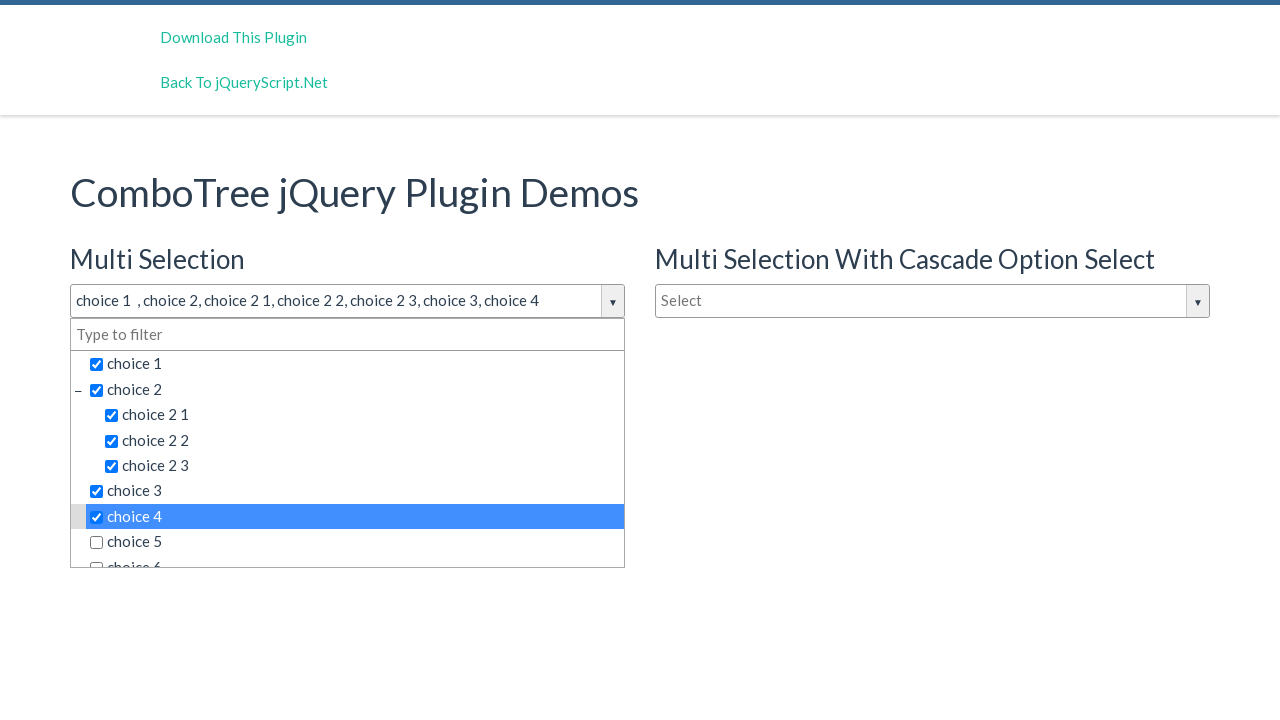

Clicked dropdown item: choice 5 at (355, 542) on span.comboTreeItemTitle >> nth=7
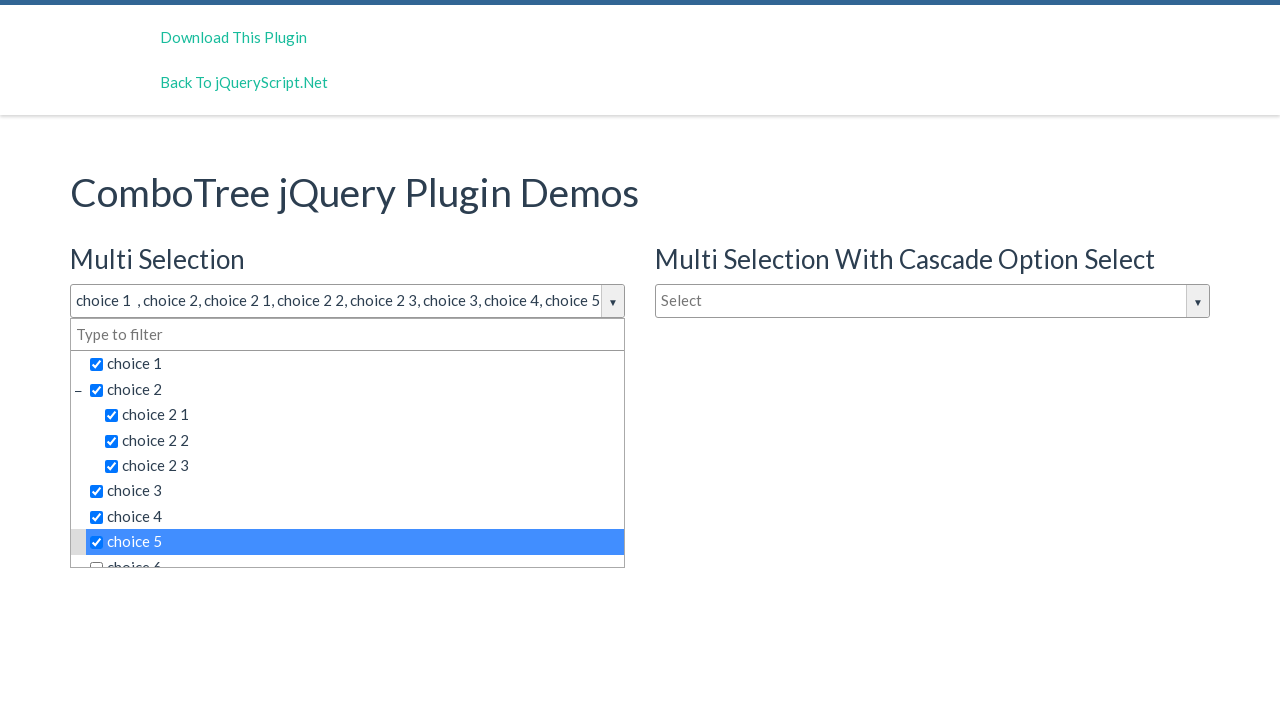

Clicked dropdown item: choice 6 at (355, 554) on span.comboTreeItemTitle >> nth=8
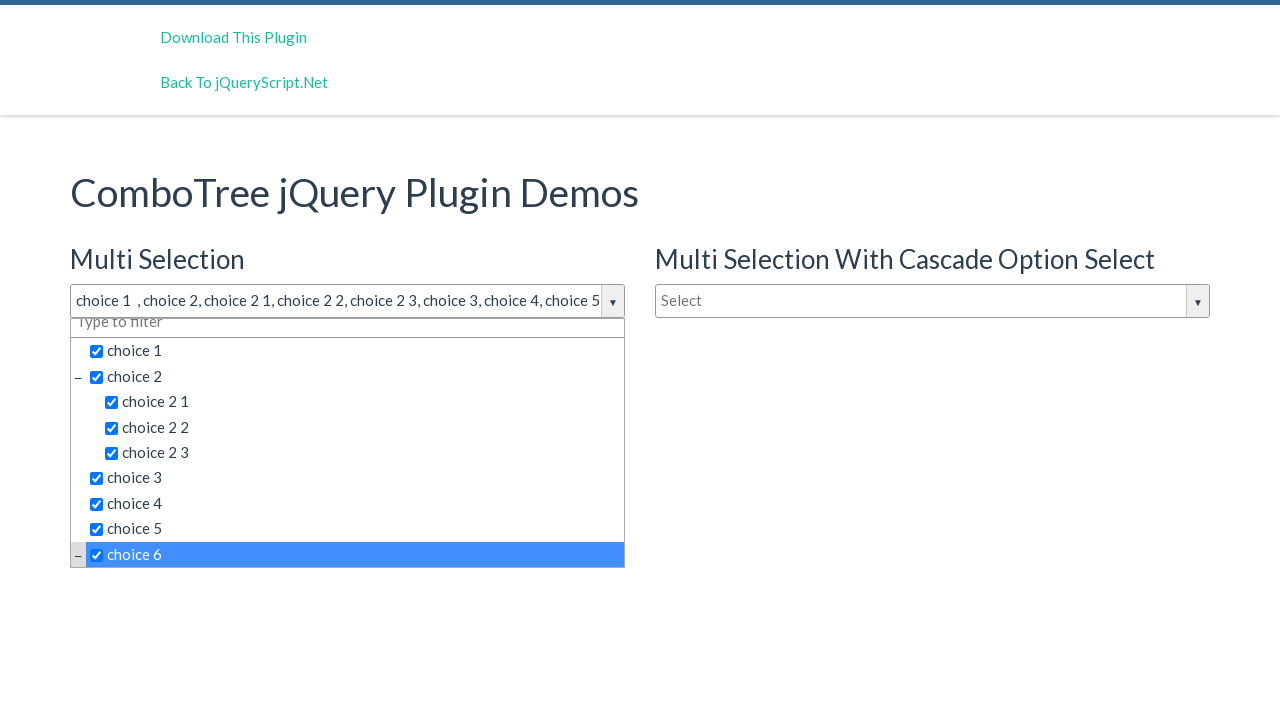

Reached target item 'choice 6', stopping iteration
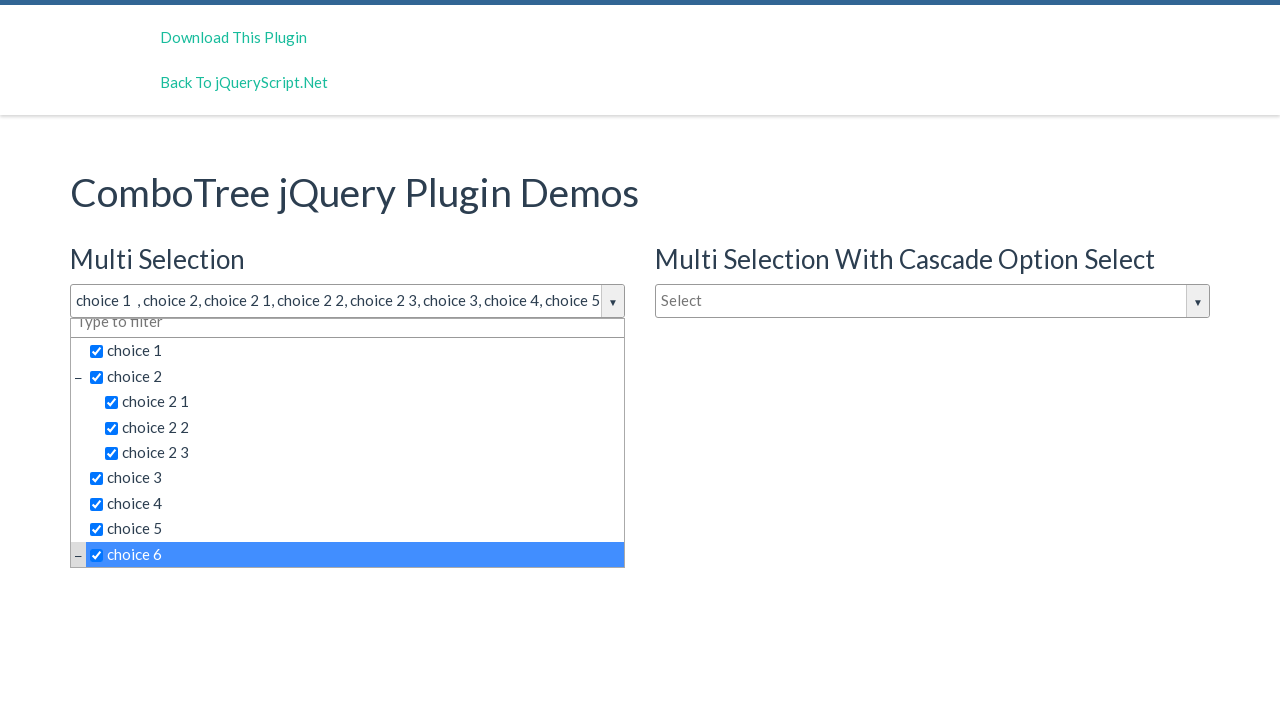

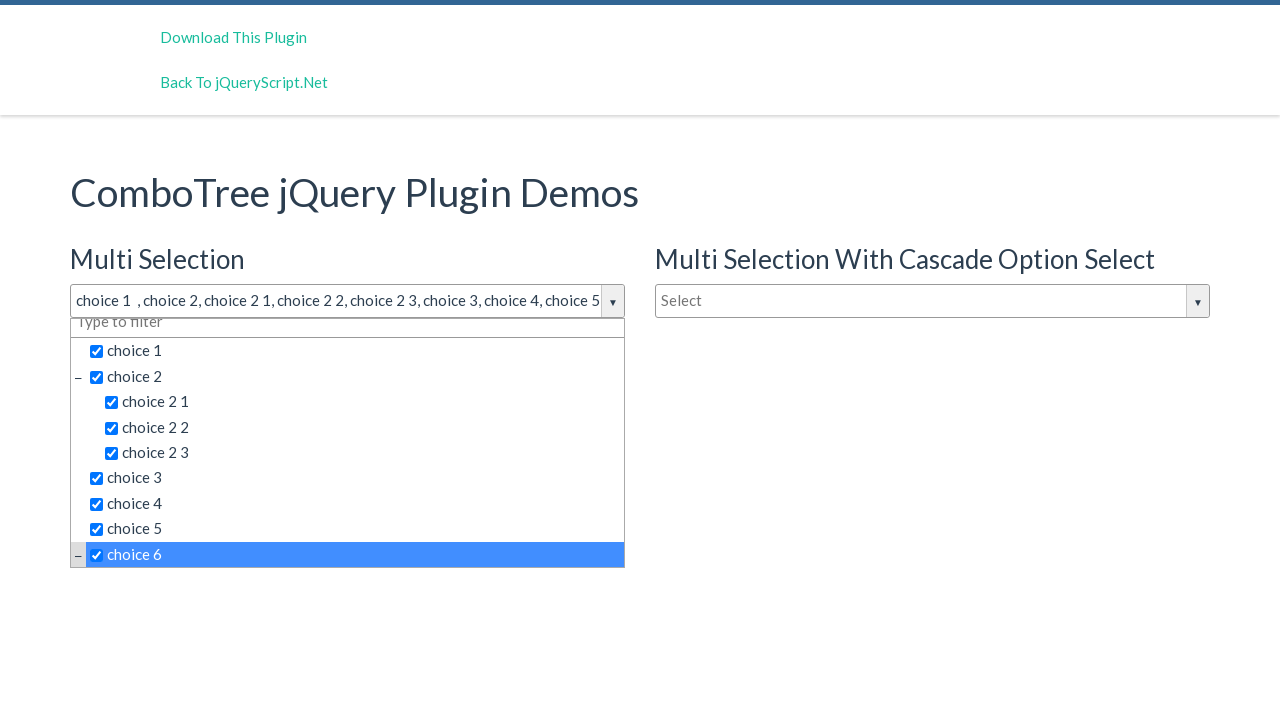